Tests form submission with dynamic attributes by filling in full name, email, event date, and details fields, then clicking submit and verifying the success message appears.

Starting URL: https://training-support.net/webelements/dynamic-attributes

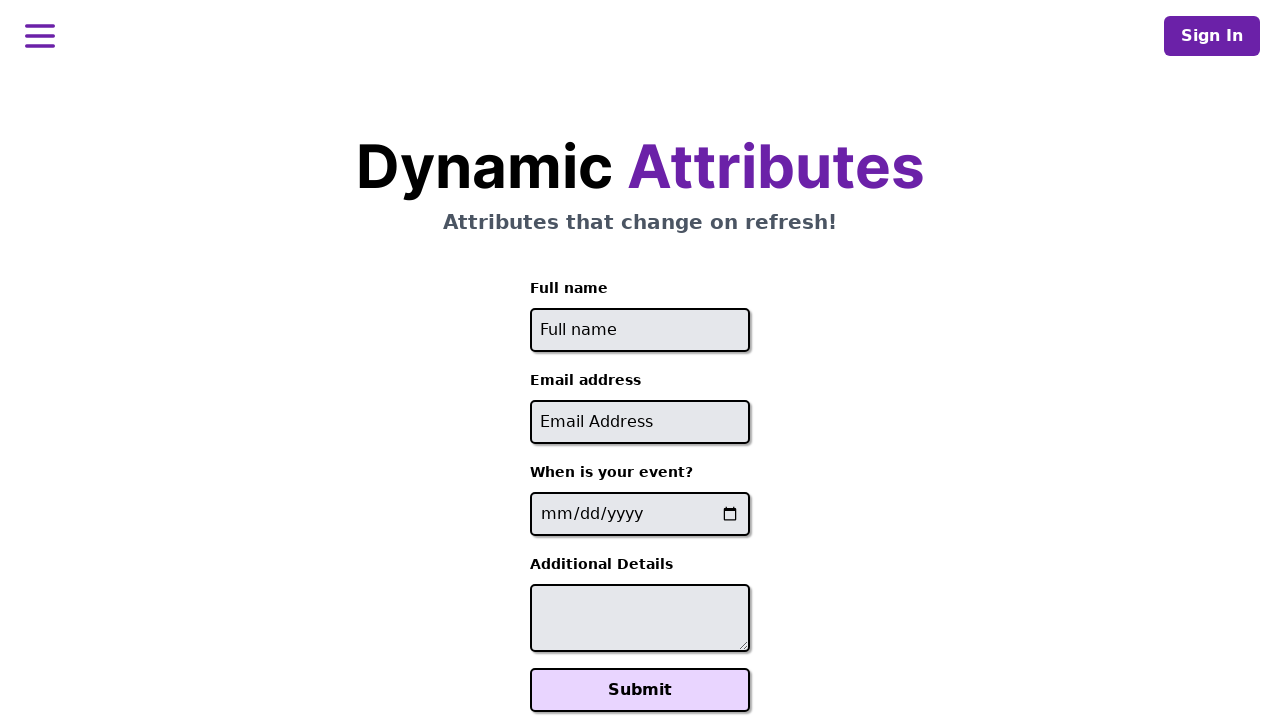

Filled full name field with 'Raiden Shogun' on //input[starts-with(@id, 'full-name')]
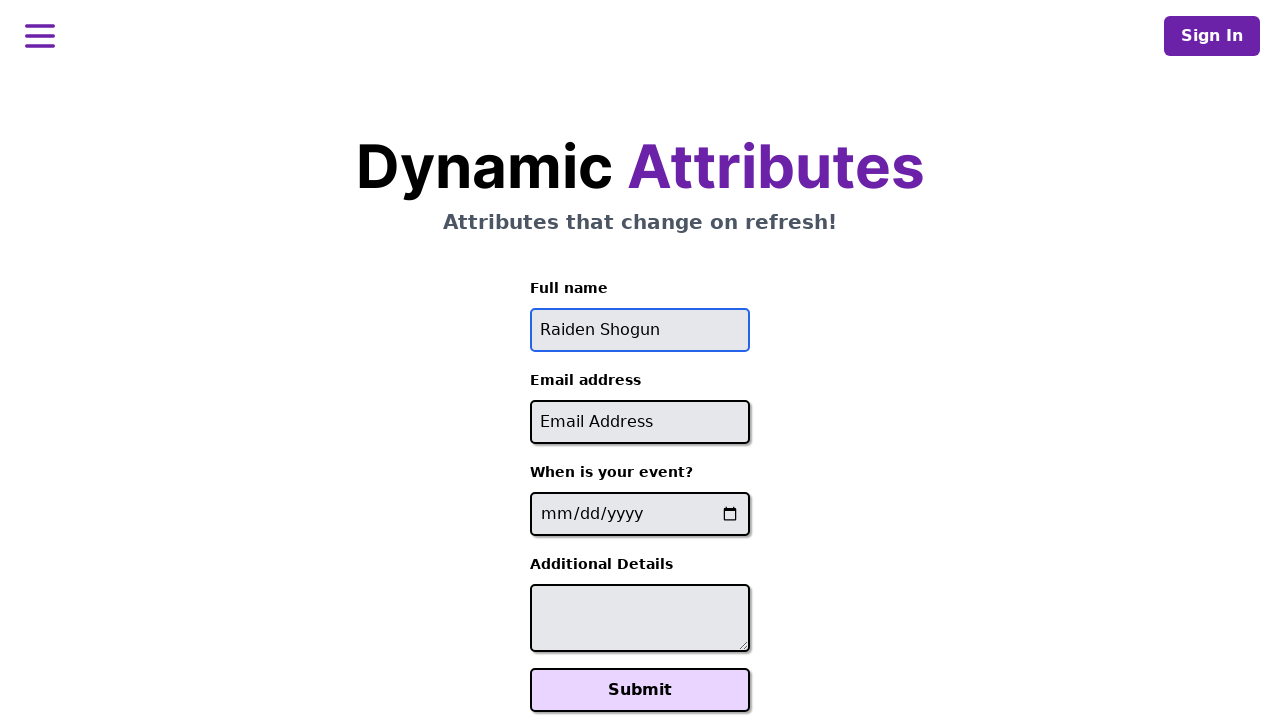

Filled email field with 'raiden@electromail.com' on //input[contains(@id, '-email')]
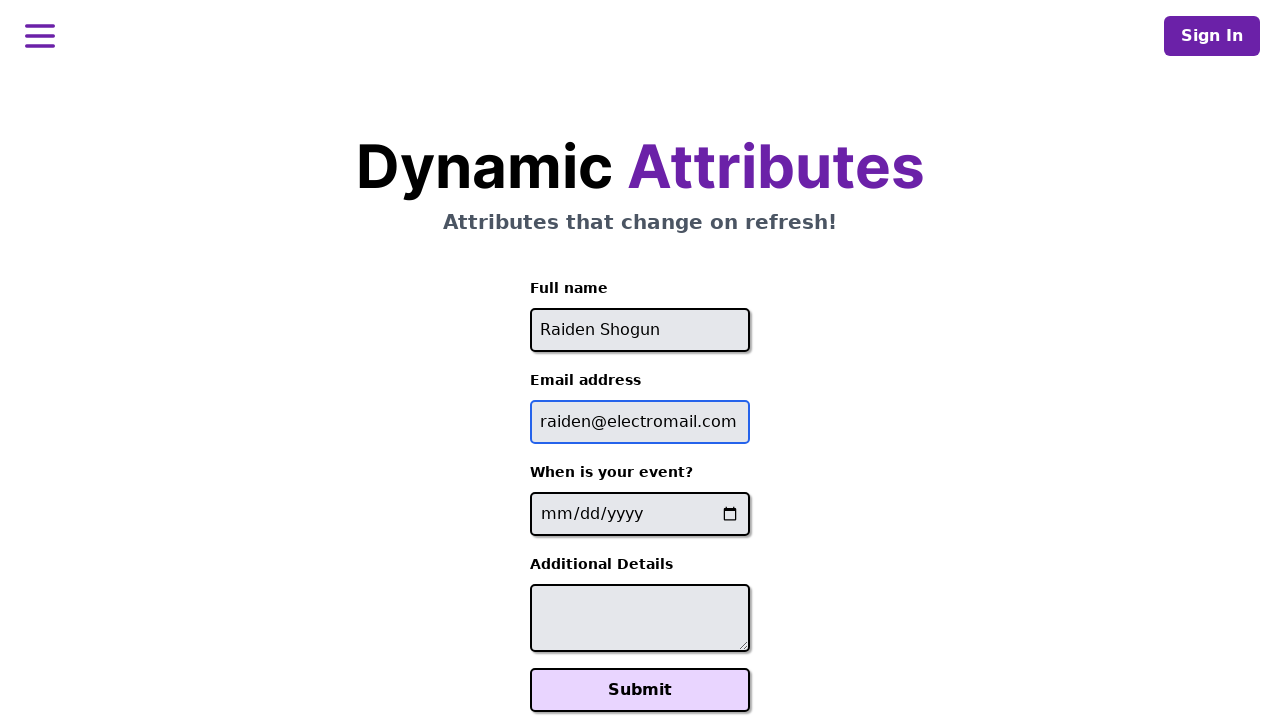

Filled event date field with '2025-06-26' on //input[contains(@name, '-event-date-')]
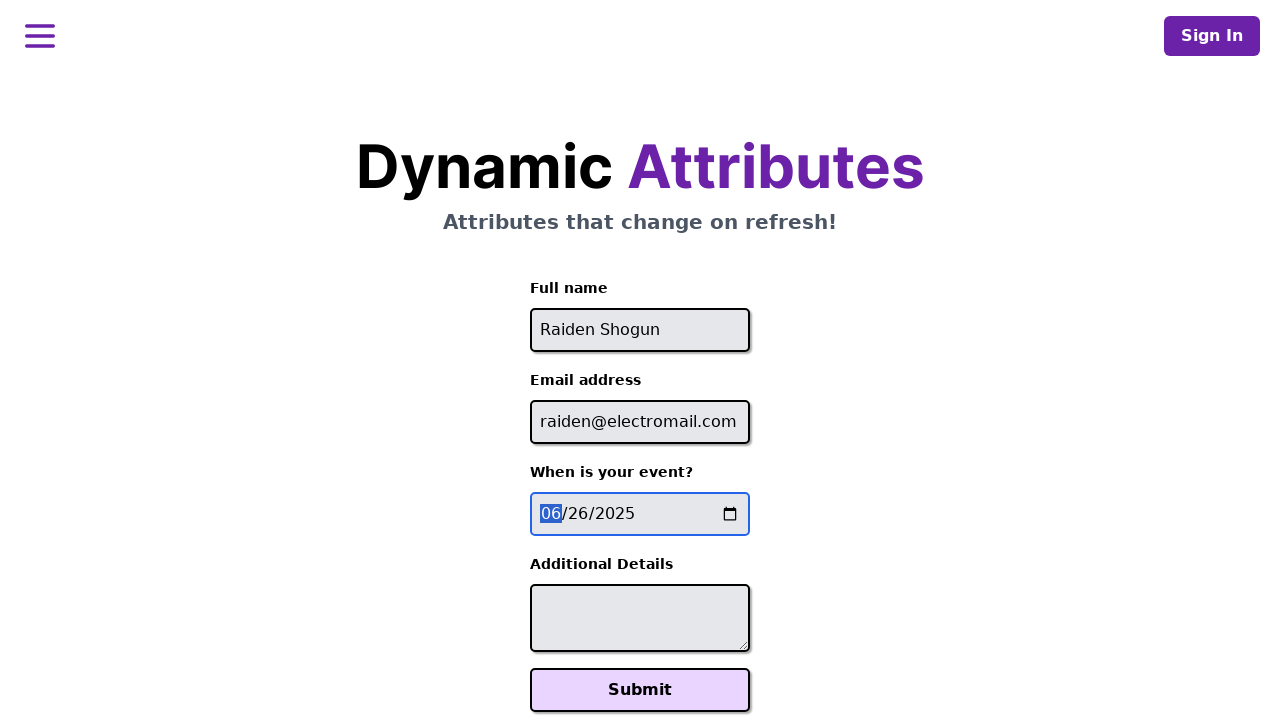

Filled additional details field with 'It will be electric!' on //textarea[contains(@id, '-additional-details-')]
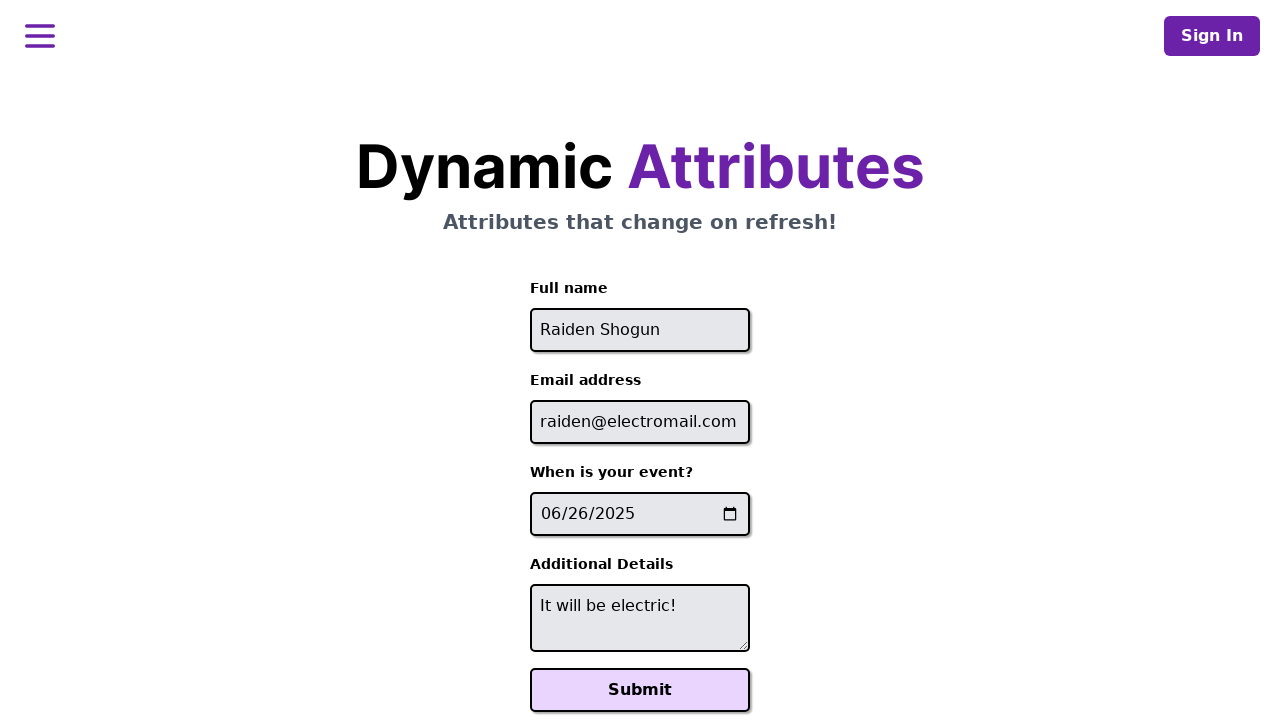

Clicked Submit button at (640, 690) on xpath=//button[text()='Submit']
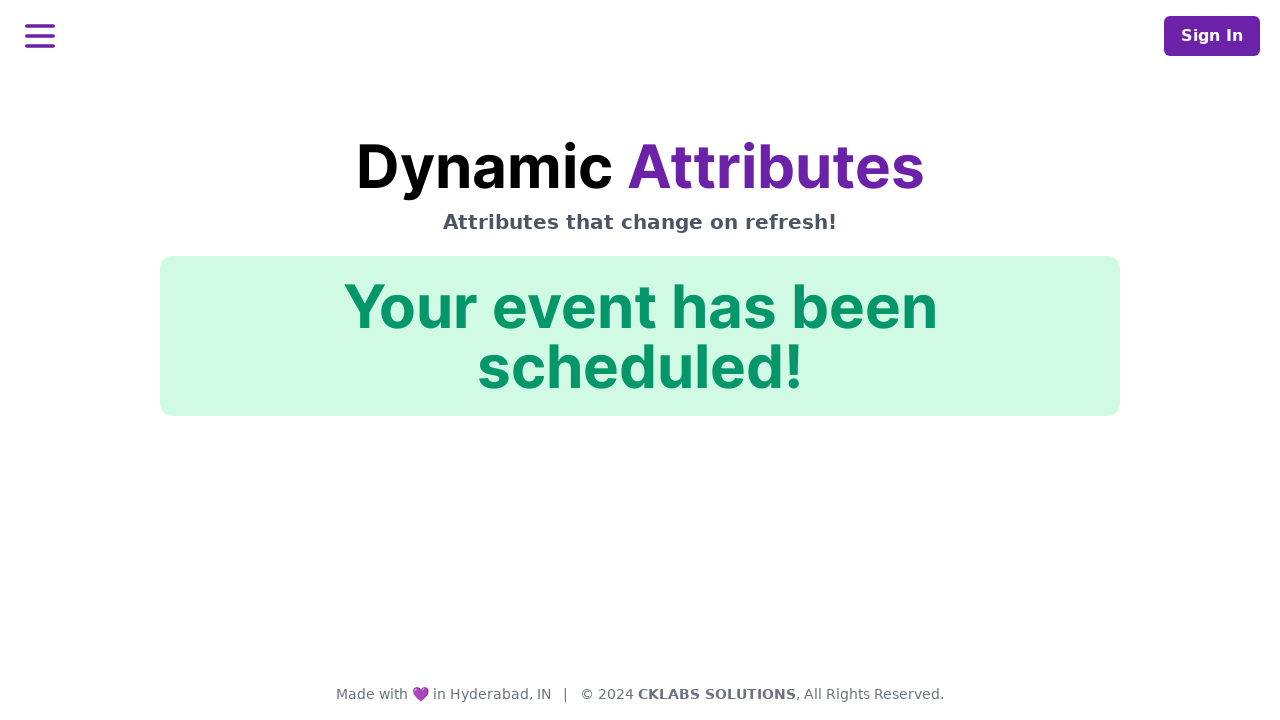

Success message appeared with confirmation
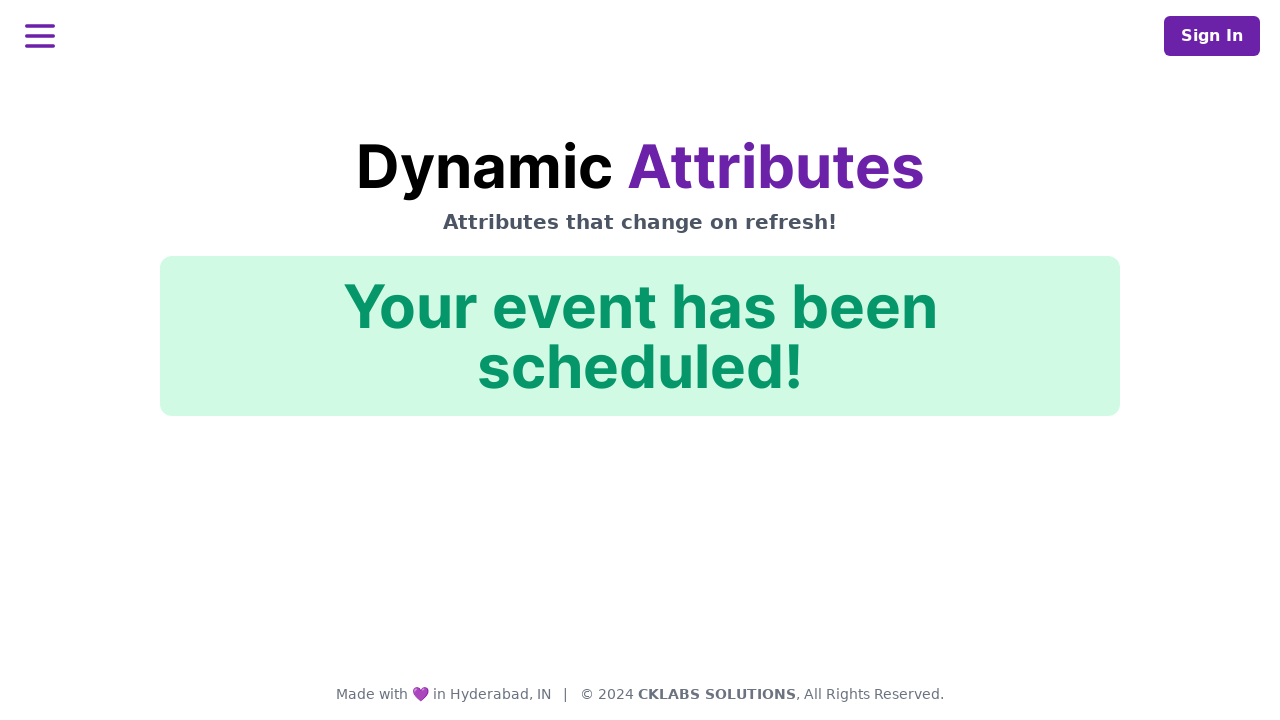

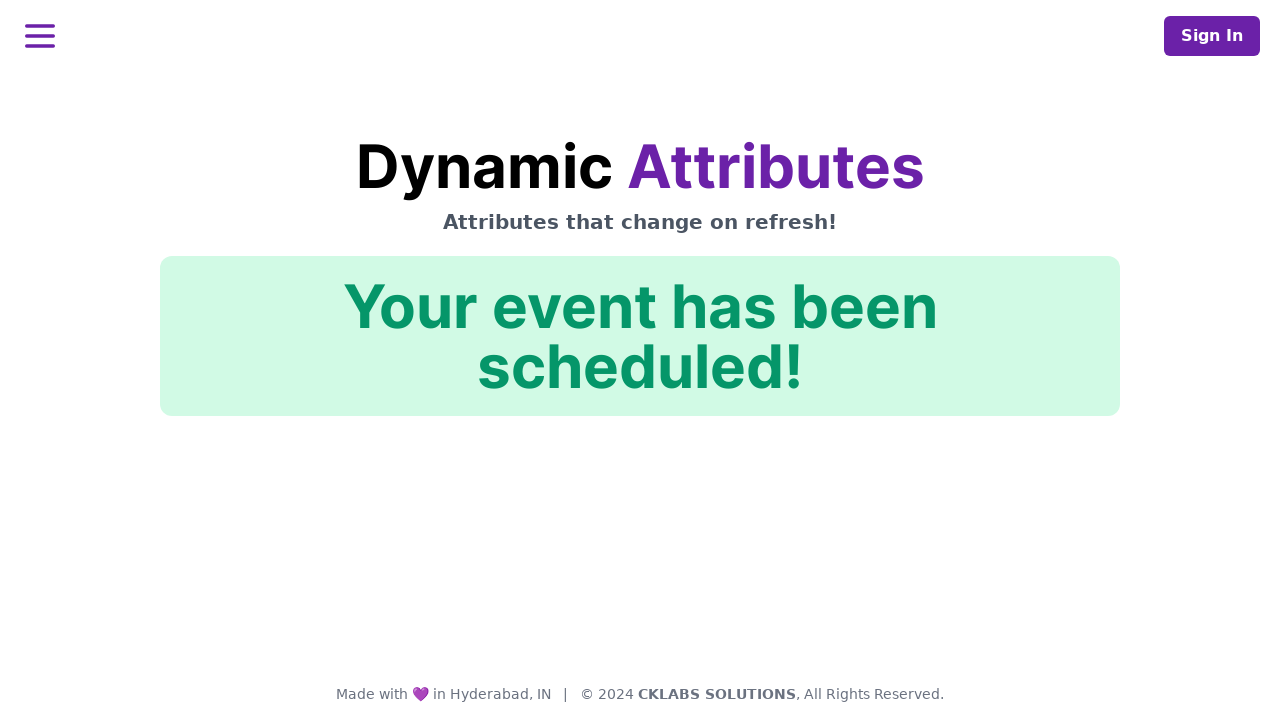